Tests dynamic loading functionality by clicking a Start button and verifying that "Hello World!" text becomes visible after loading completes.

Starting URL: https://the-internet.herokuapp.com/dynamic_loading/1

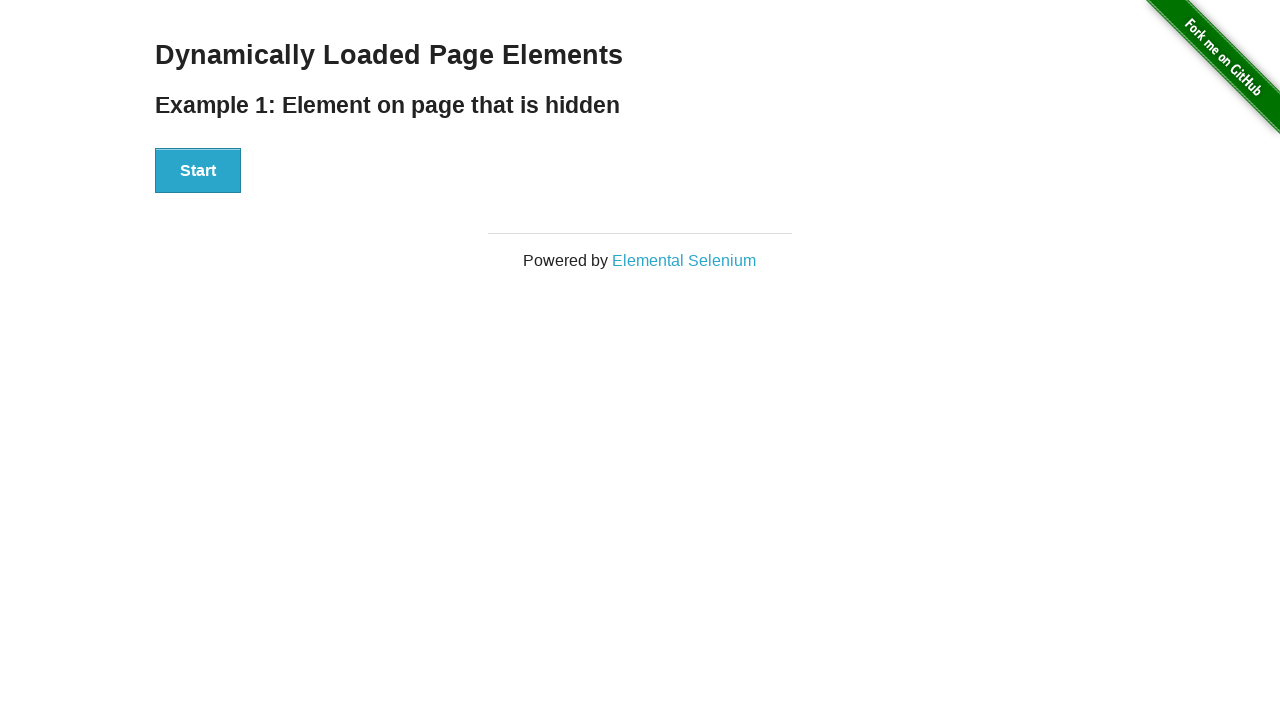

Clicked the Start button to initiate dynamic loading at (198, 171) on xpath=//button
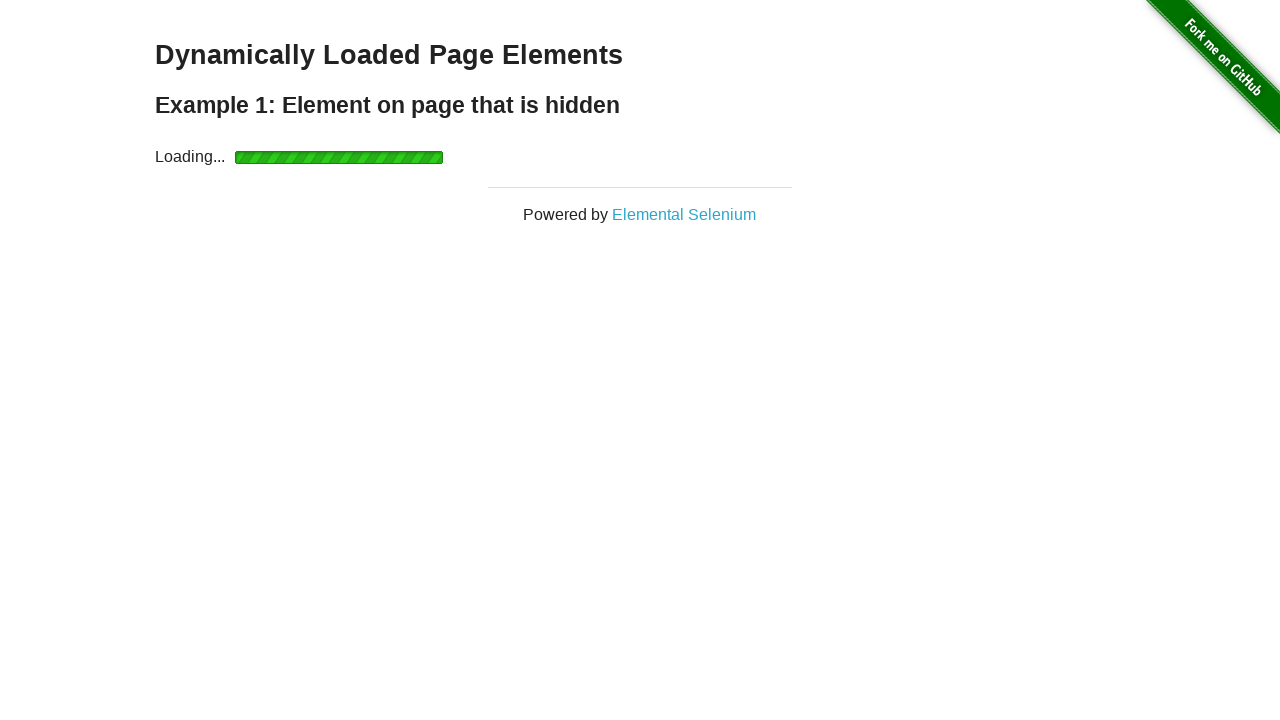

Located the Hello World text element
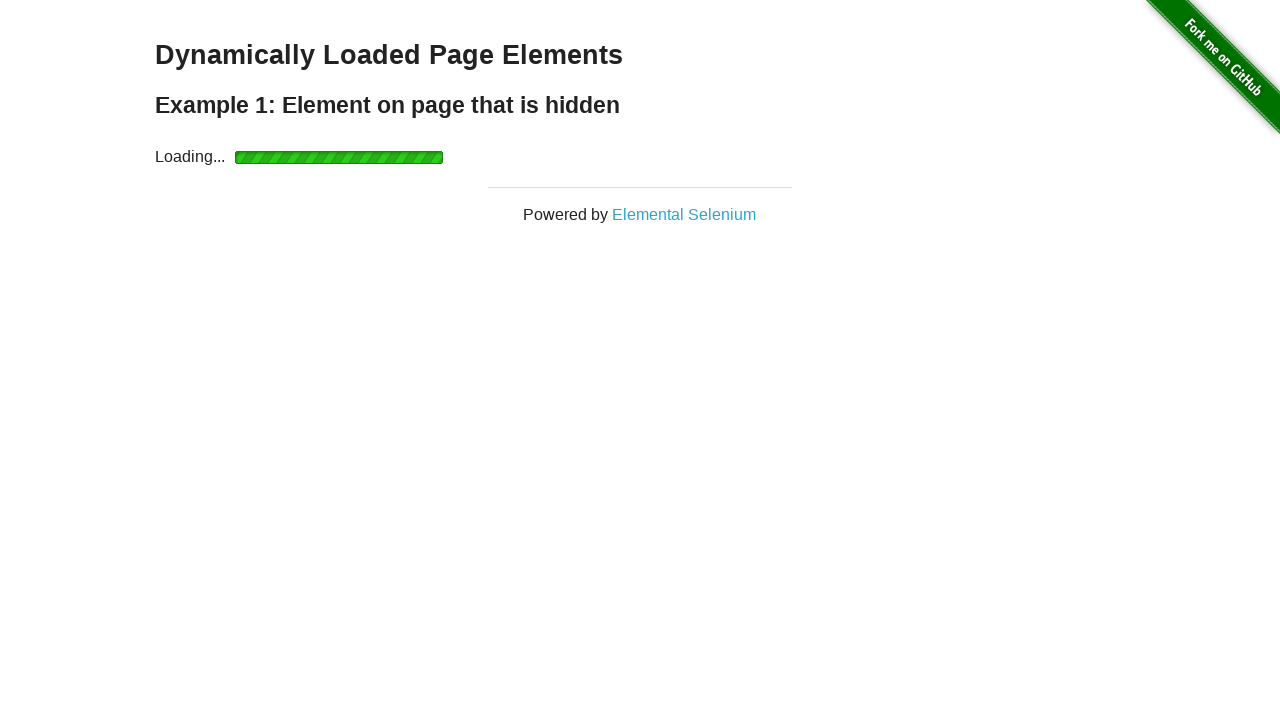

Waited for Hello World text to become visible after loading completed
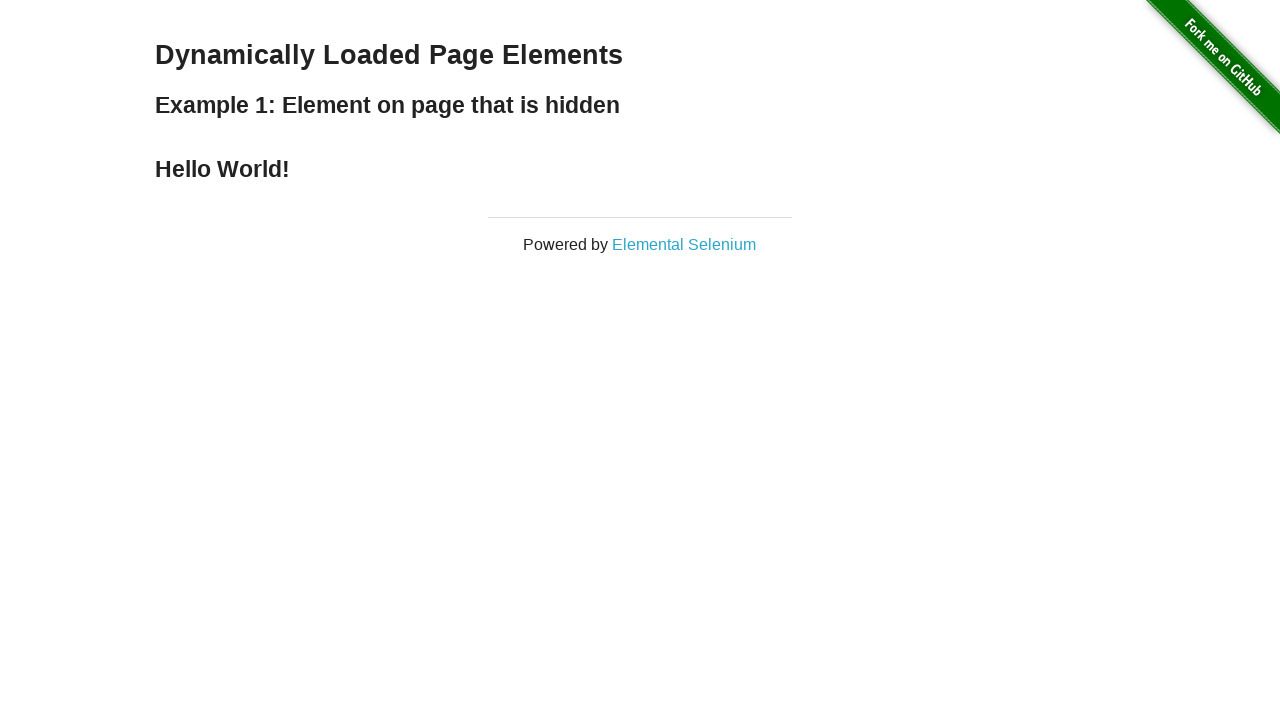

Verified that Hello World text is visible
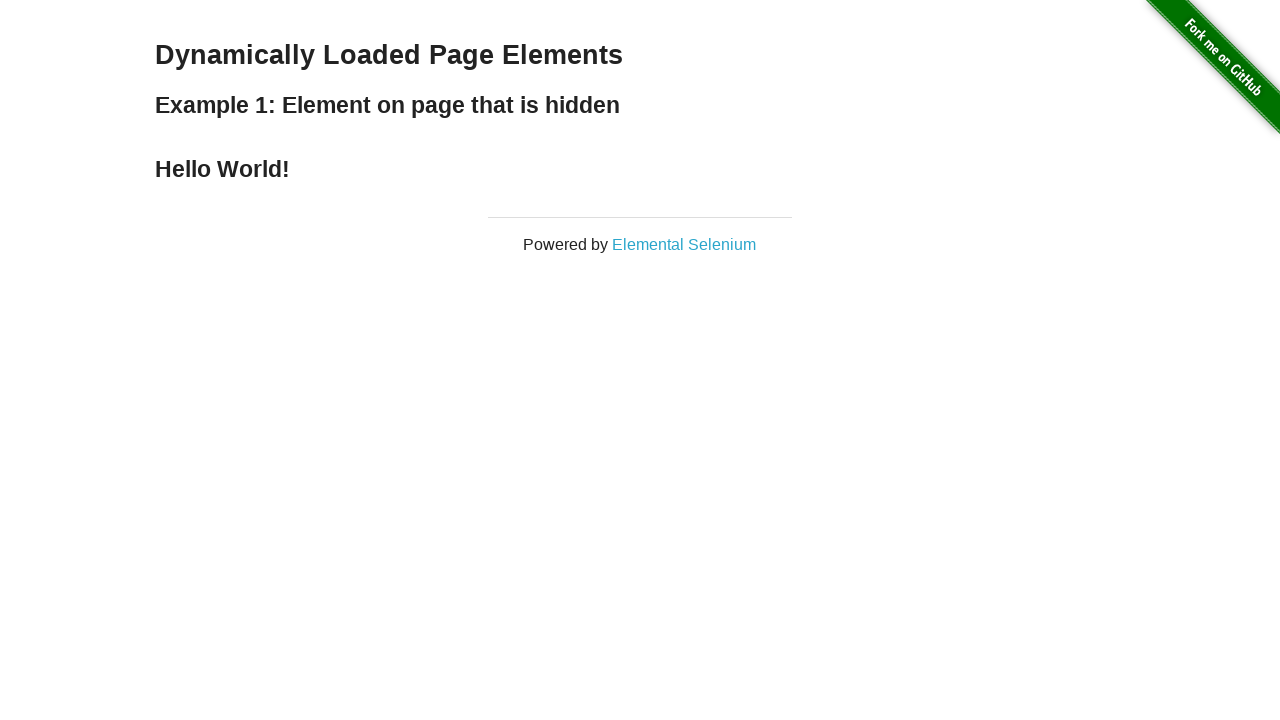

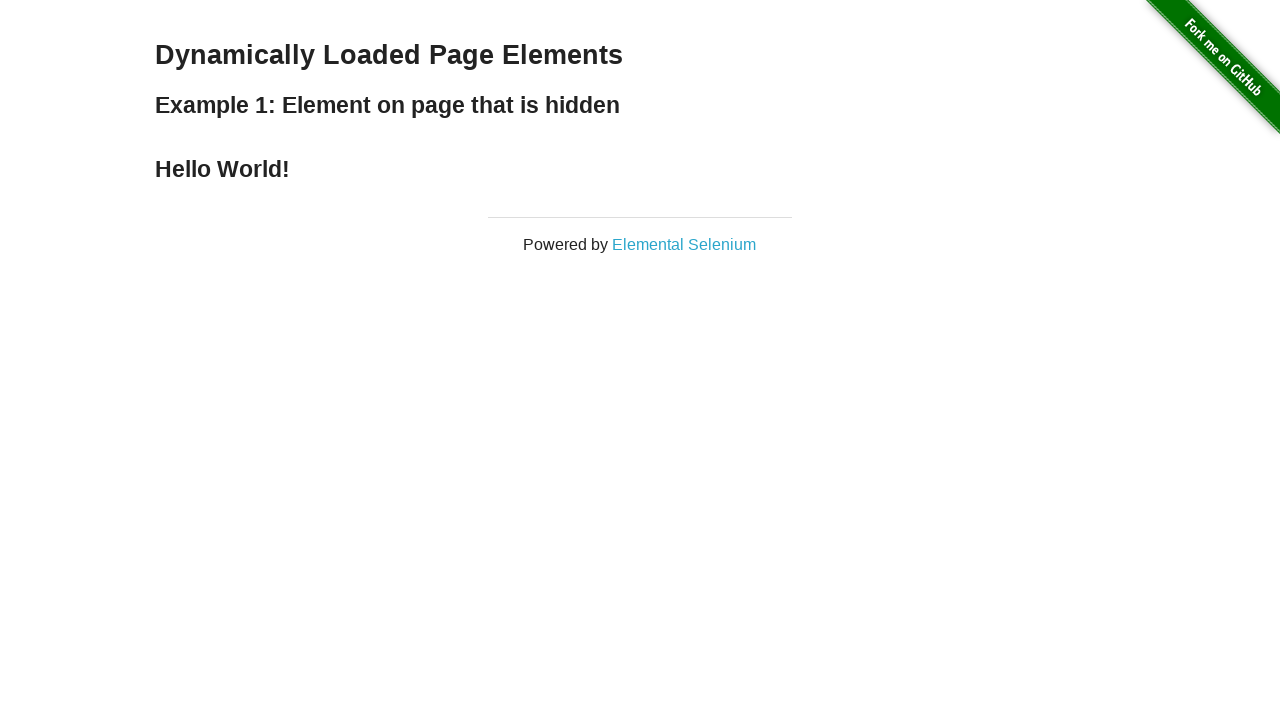